Solves a math challenge by reading a value, calculating the result using a logarithmic formula, and submitting the answer along with checkbox and radio button selections

Starting URL: http://suninjuly.github.io/math.html

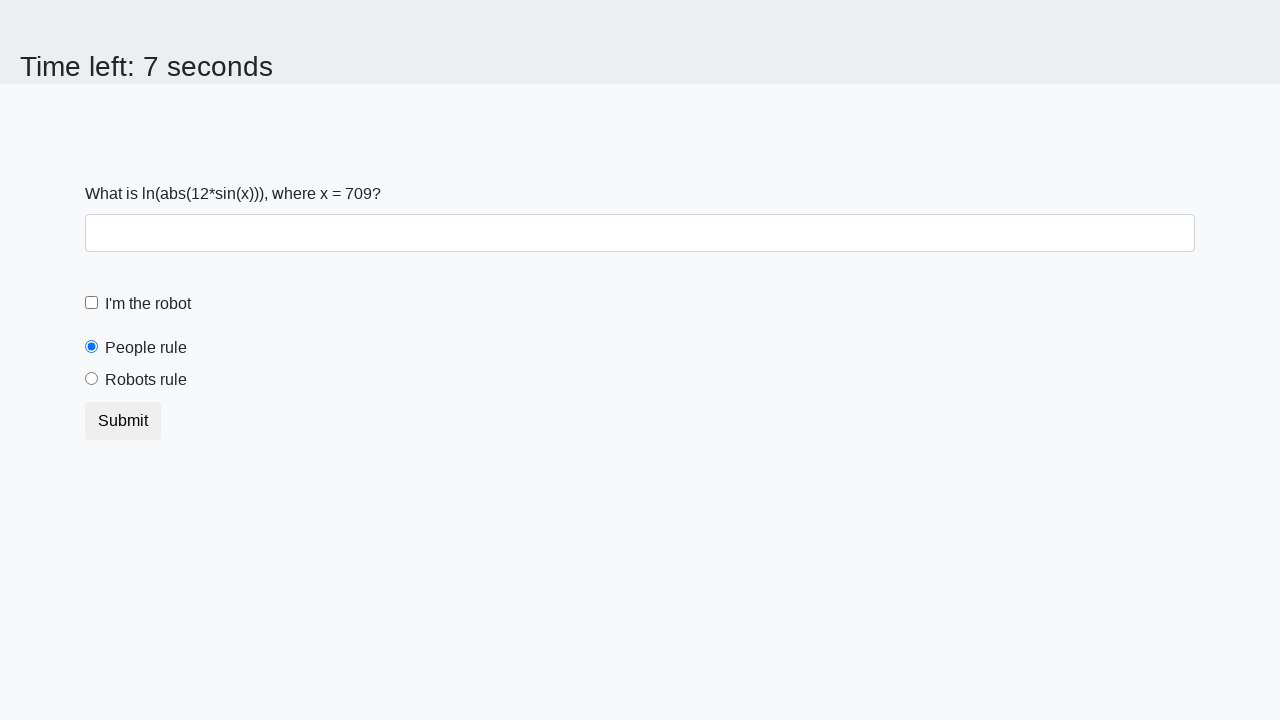

Retrieved x value from #input_value element
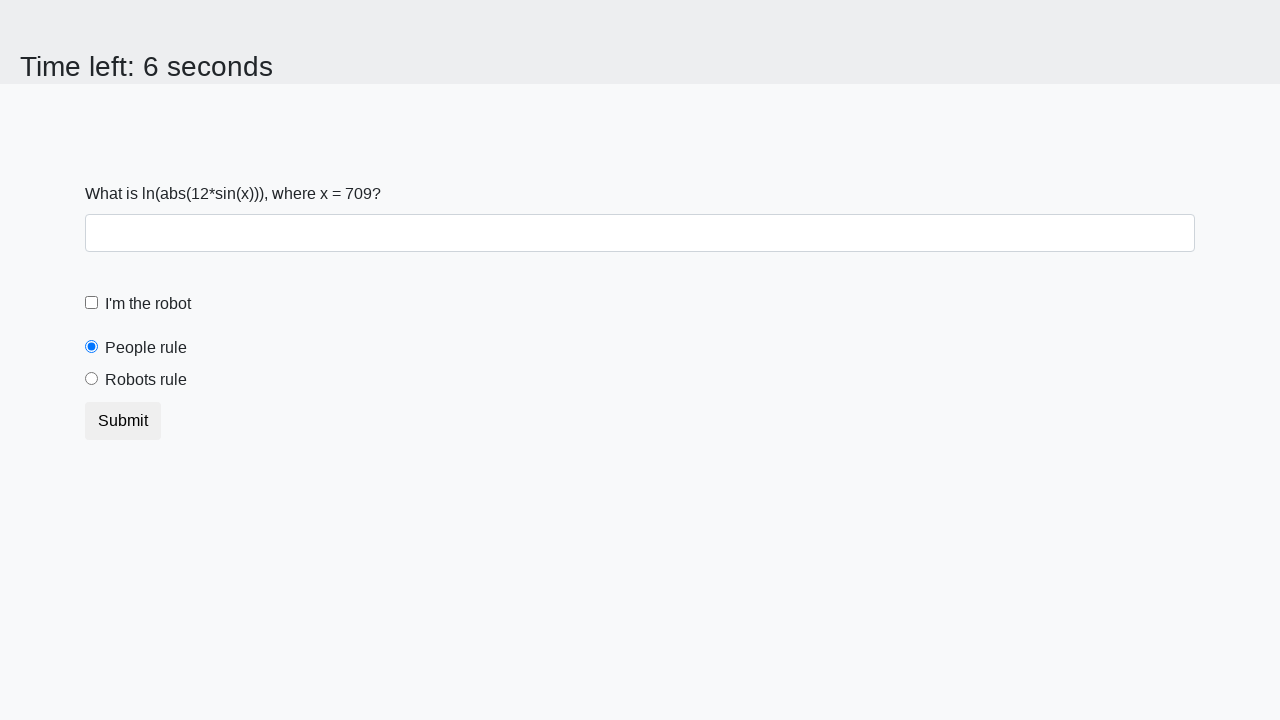

Calculated logarithmic result: 2.3122641900187957
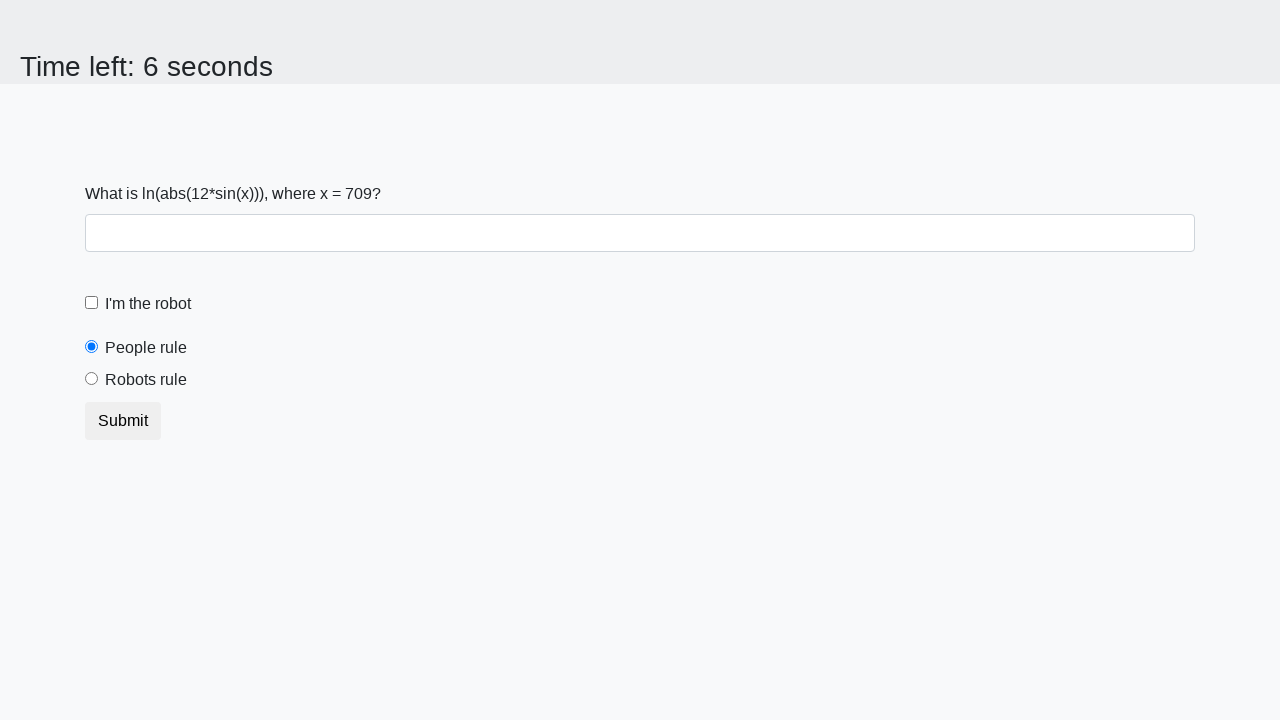

Filled answer field with calculated value on #answer
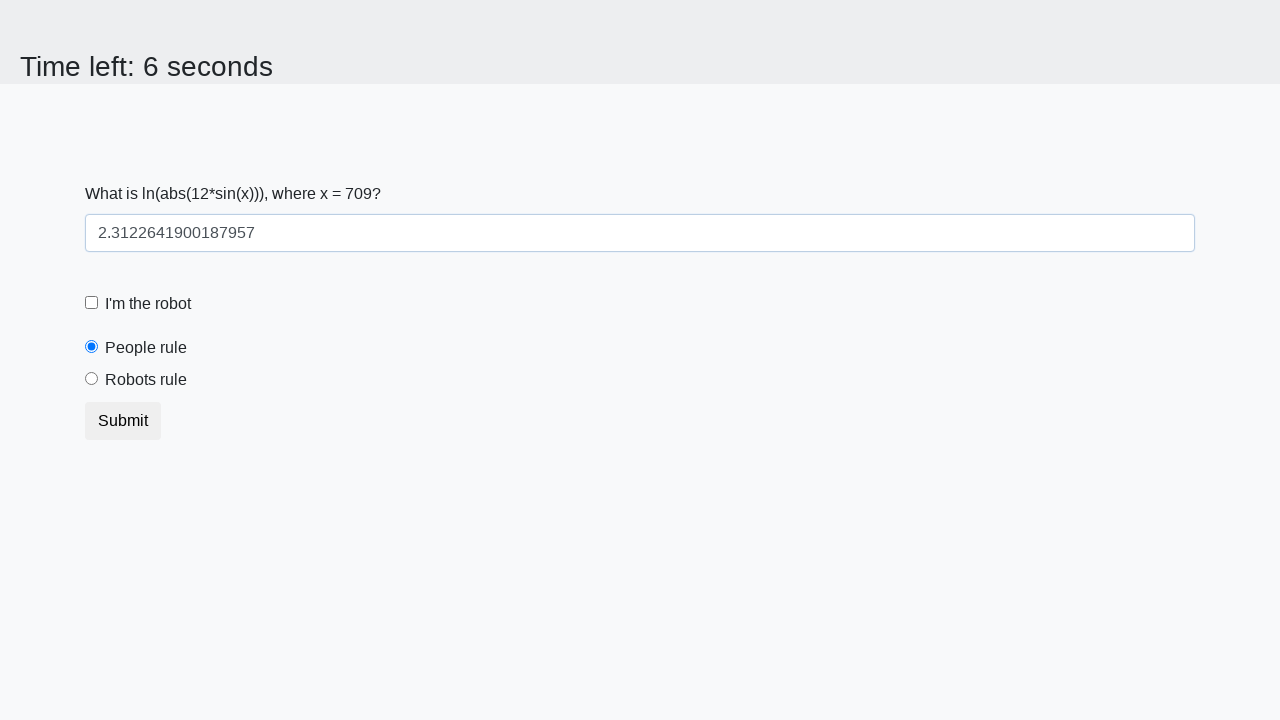

Clicked robot checkbox at (92, 303) on #robotCheckbox
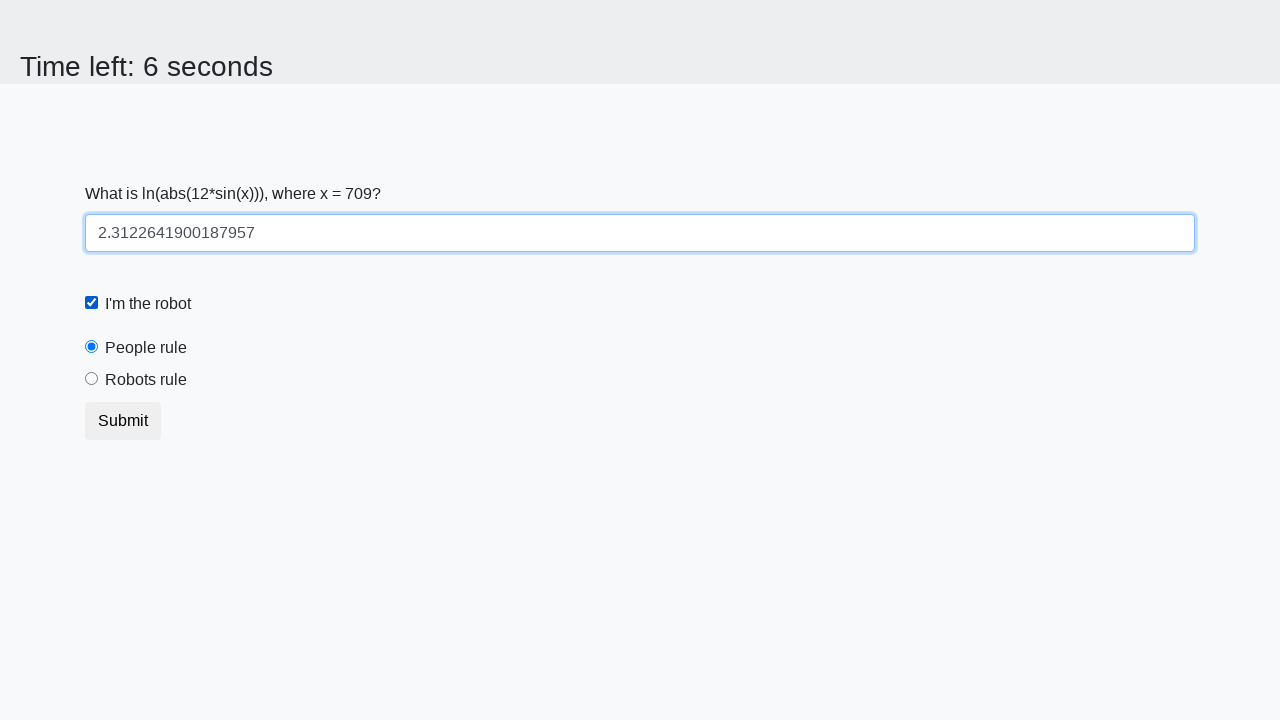

Selected robots radio button at (92, 379) on [value='robots']
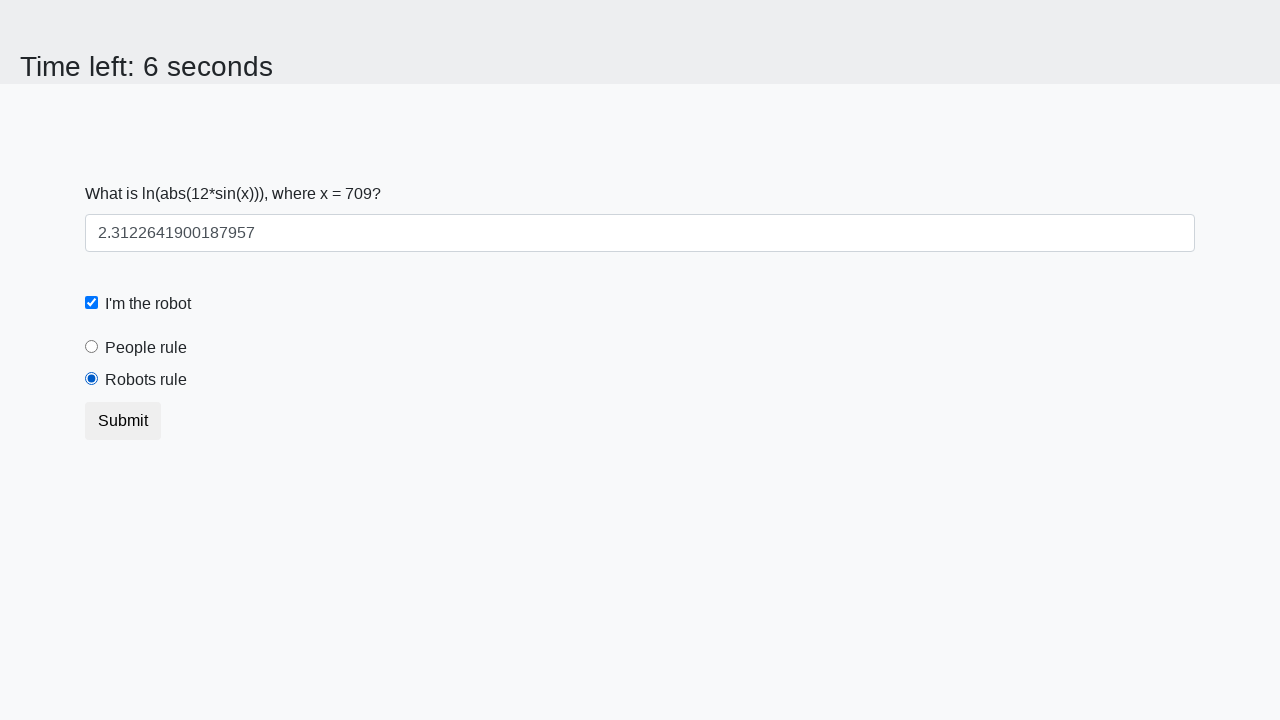

Clicked submit button at (123, 421) on button.btn
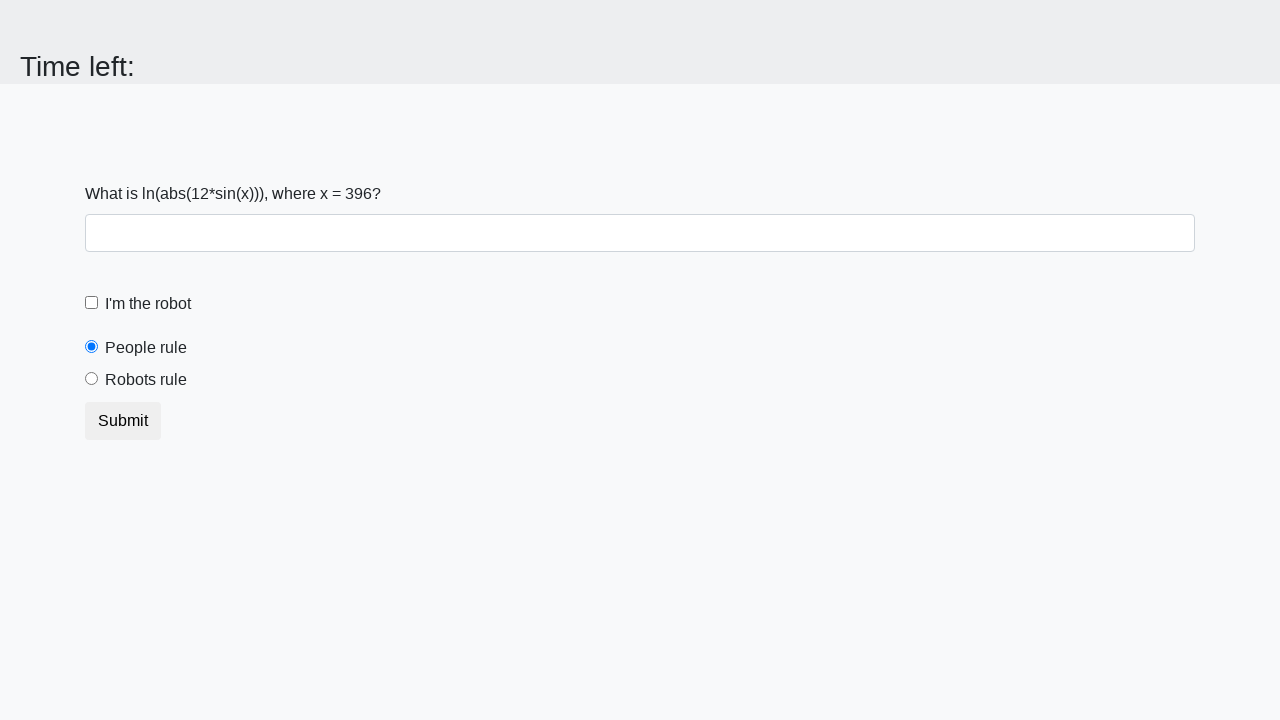

Waited 2 seconds for result
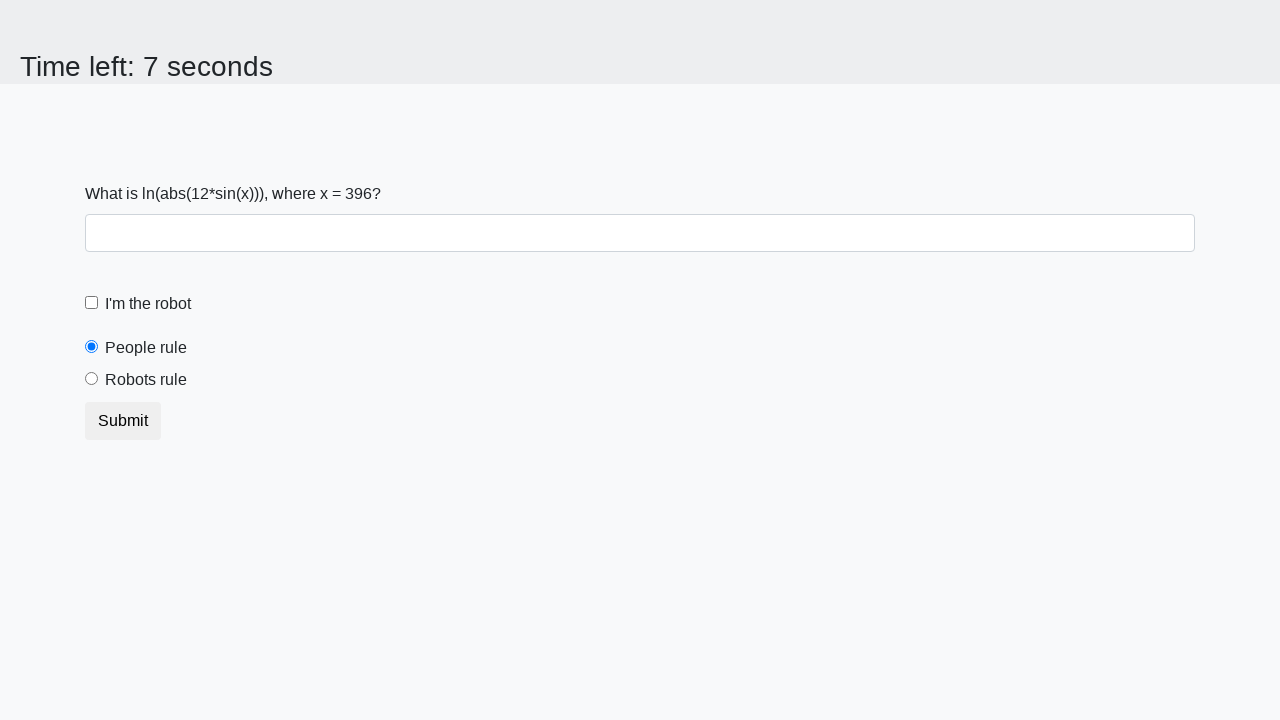

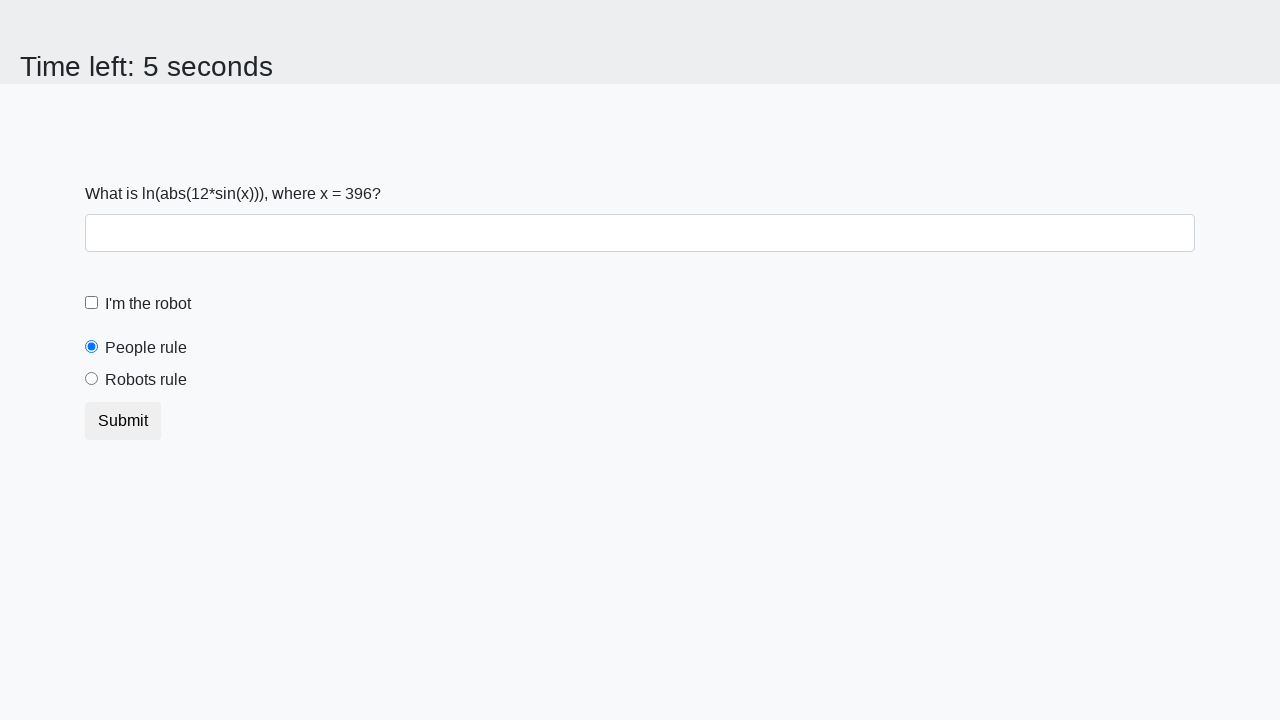